Solves a math problem on the page by calculating a logarithmic function, entering the answer, selecting checkboxes and radio buttons, then submitting the form

Starting URL: https://suninjuly.github.io/math.html

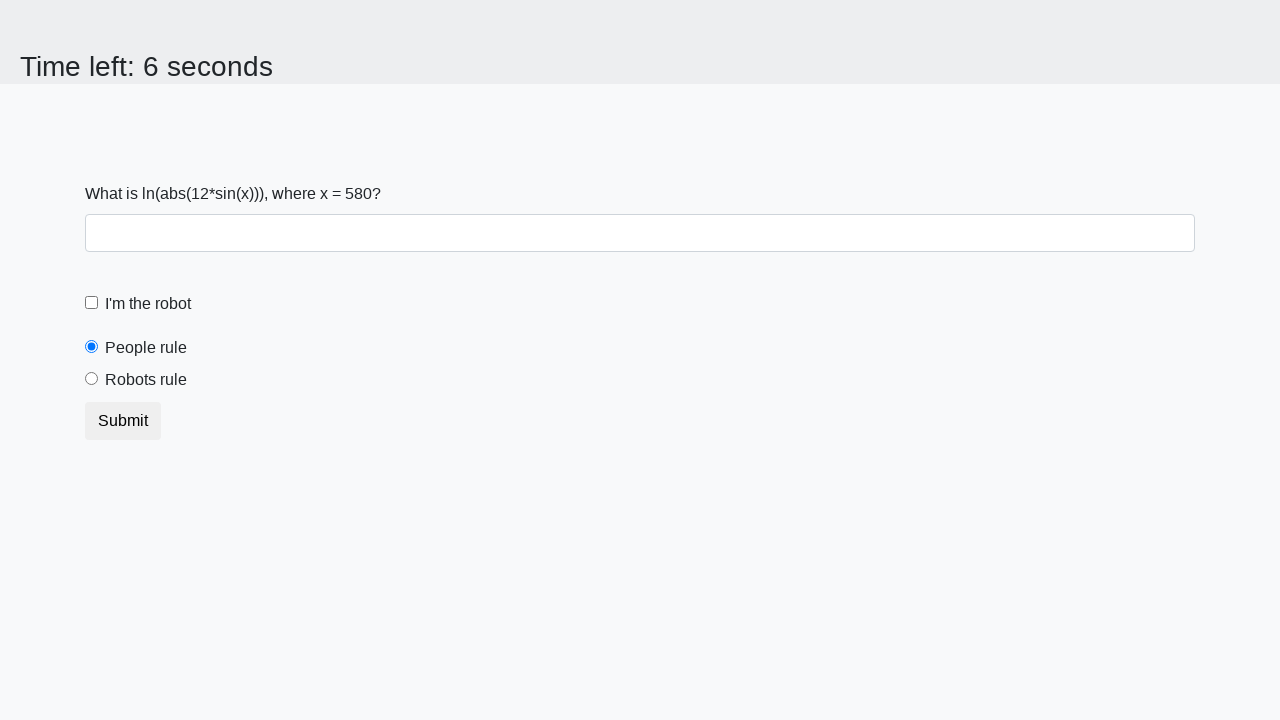

Located the x value element on the page
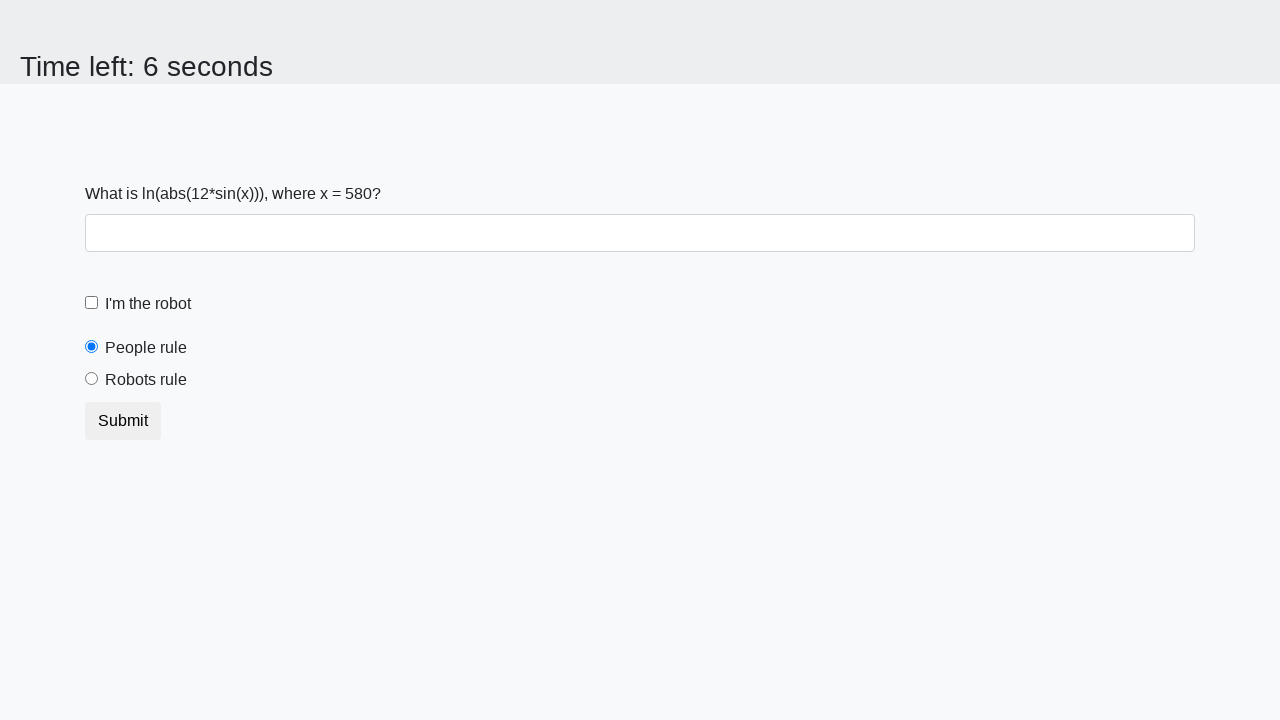

Retrieved x value from the page element
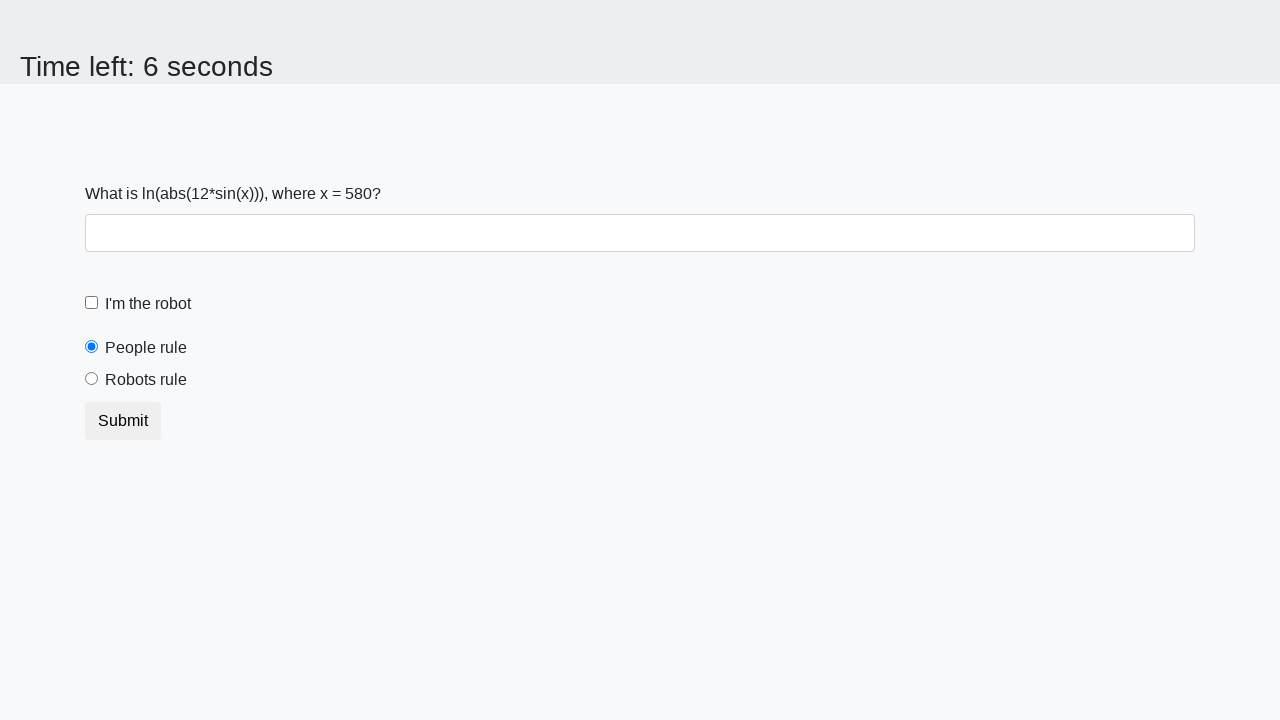

Calculated logarithmic function result: y = log(|12 * sin(580)|) = 2.4124260657718763
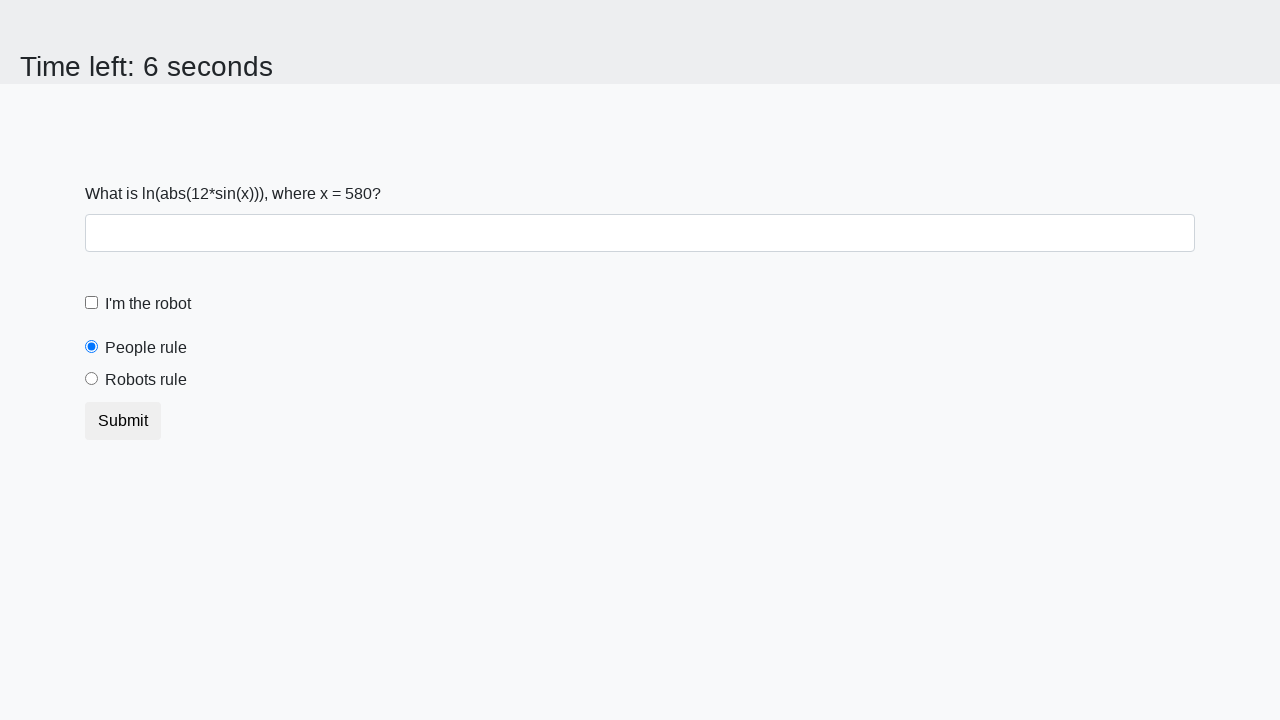

Filled answer field with calculated value: 2.4124260657718763 on #answer
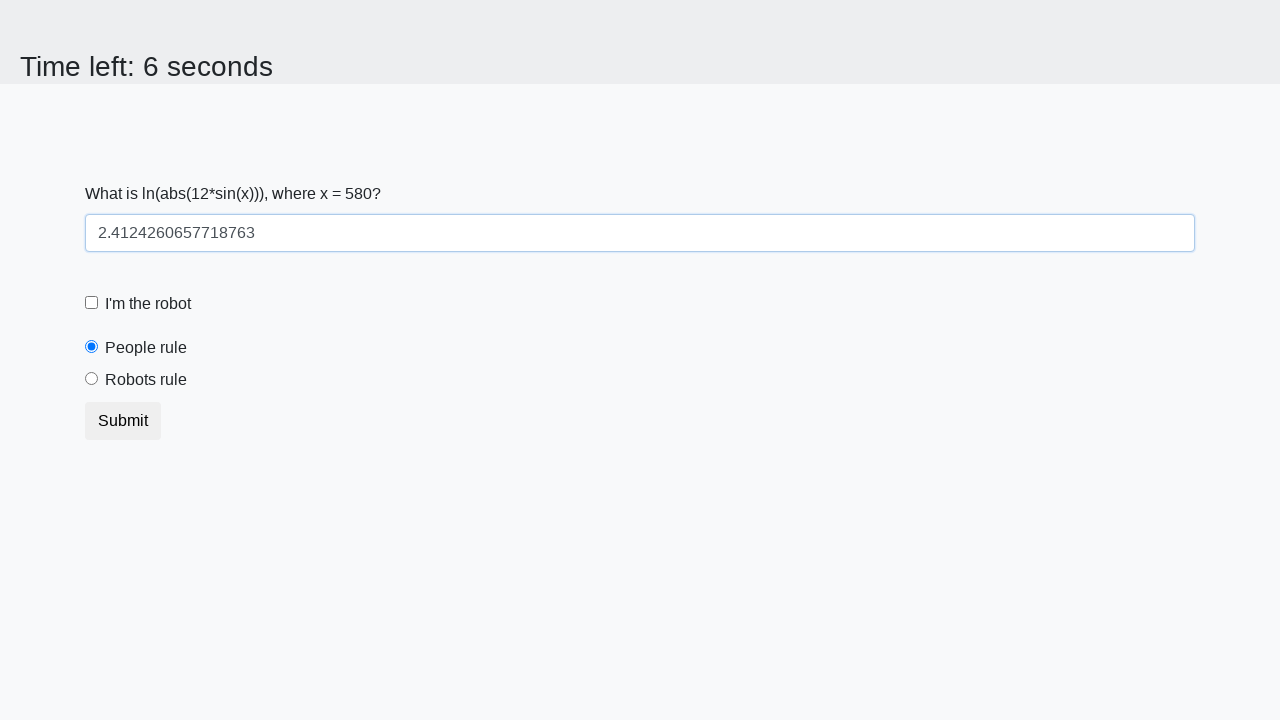

Checked the robot checkbox at (92, 303) on #robotCheckbox
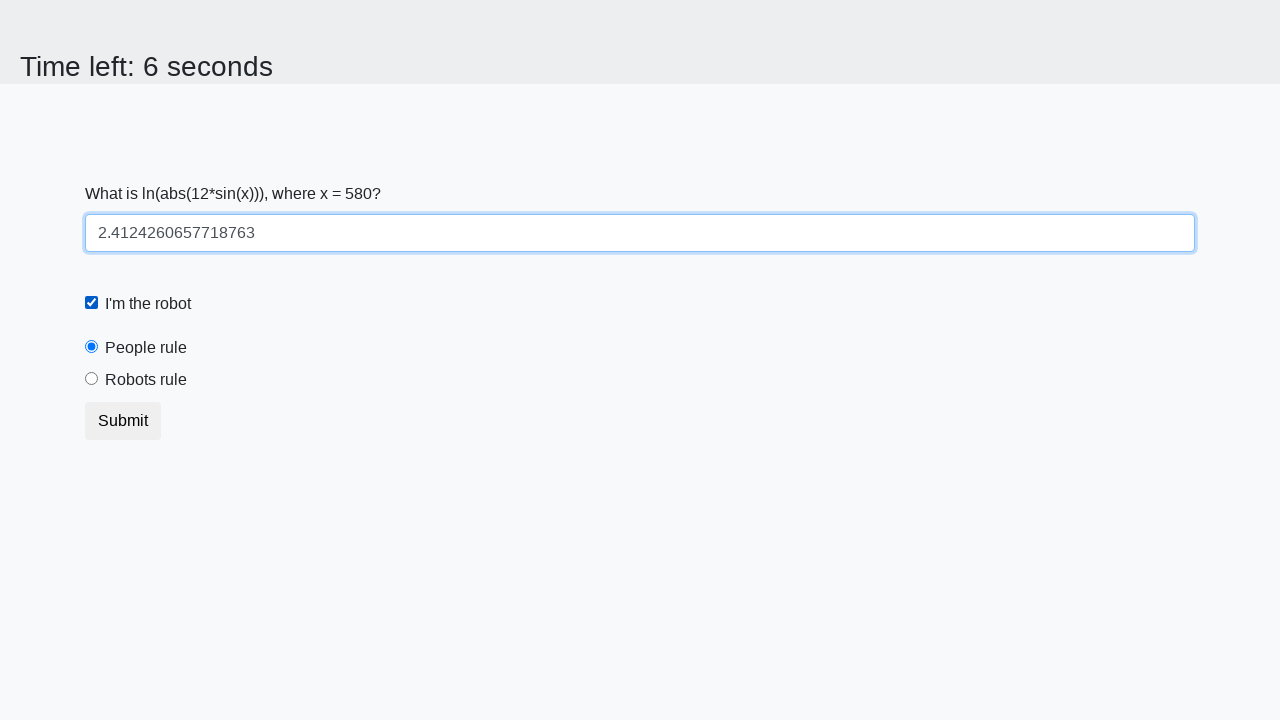

Selected the robots rule radio button at (92, 379) on #robotsRule
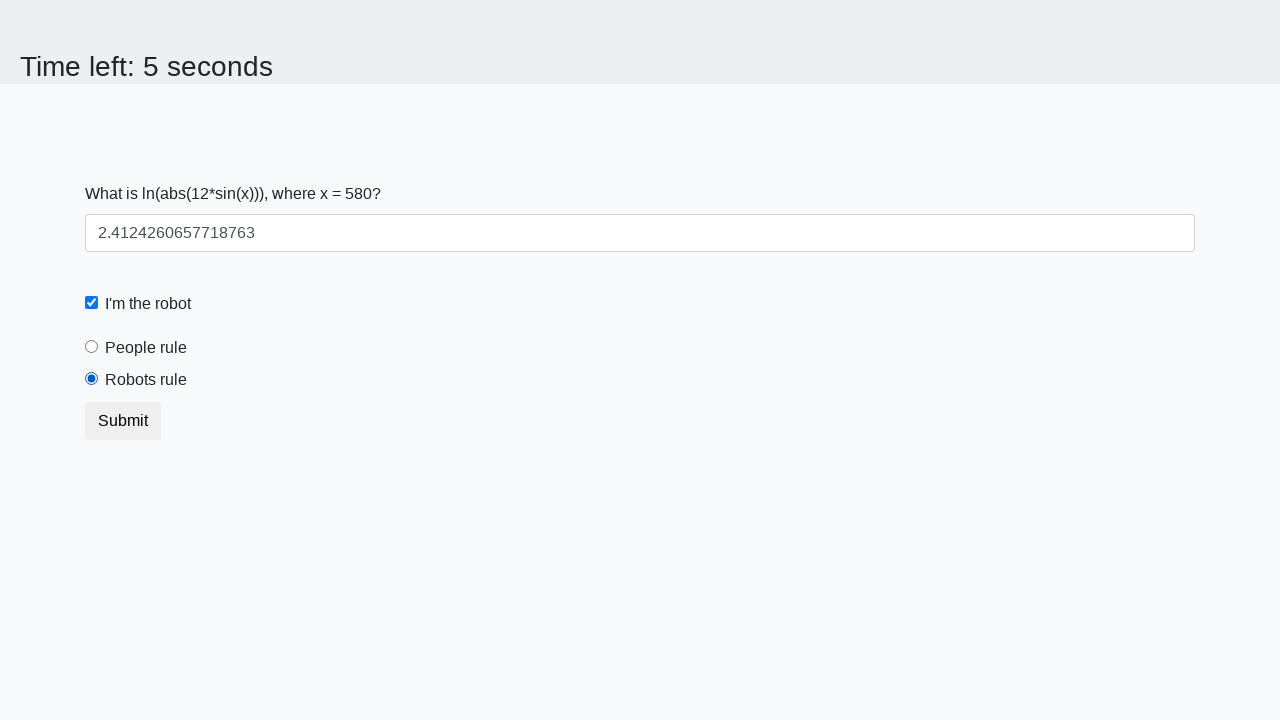

Clicked the submit button at (123, 421) on .btn.btn-default
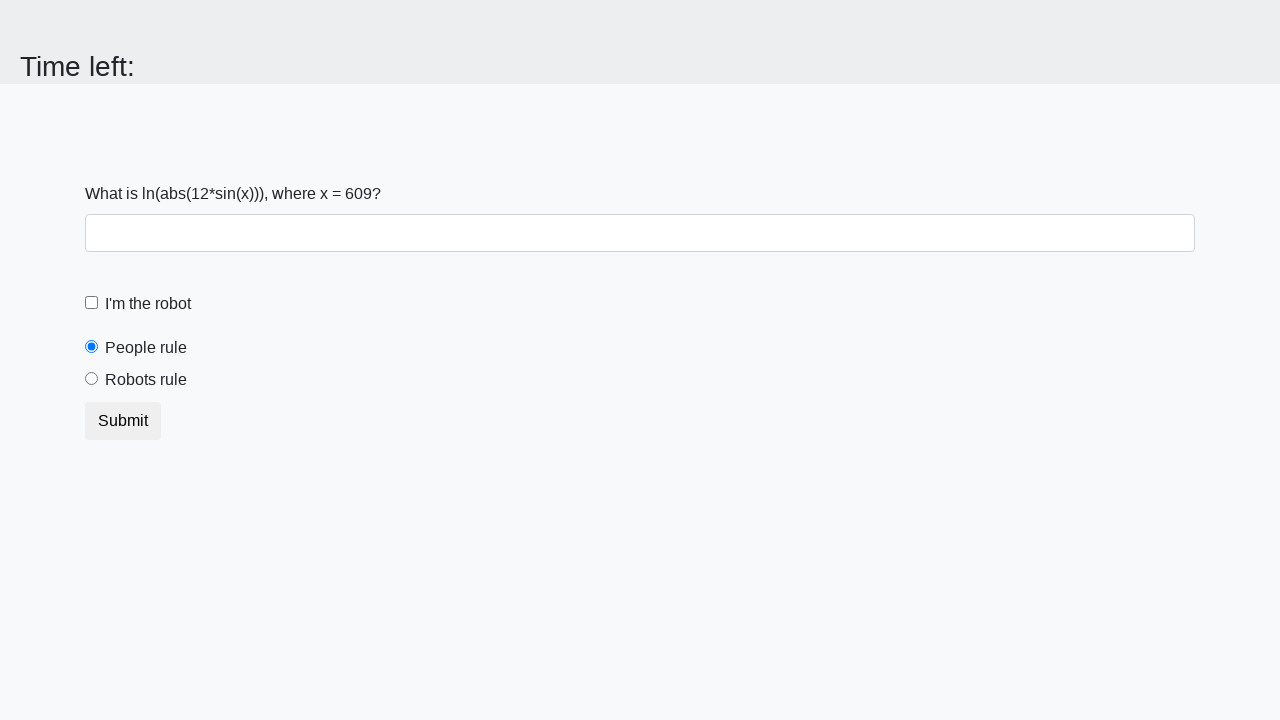

Waited for form submission to complete
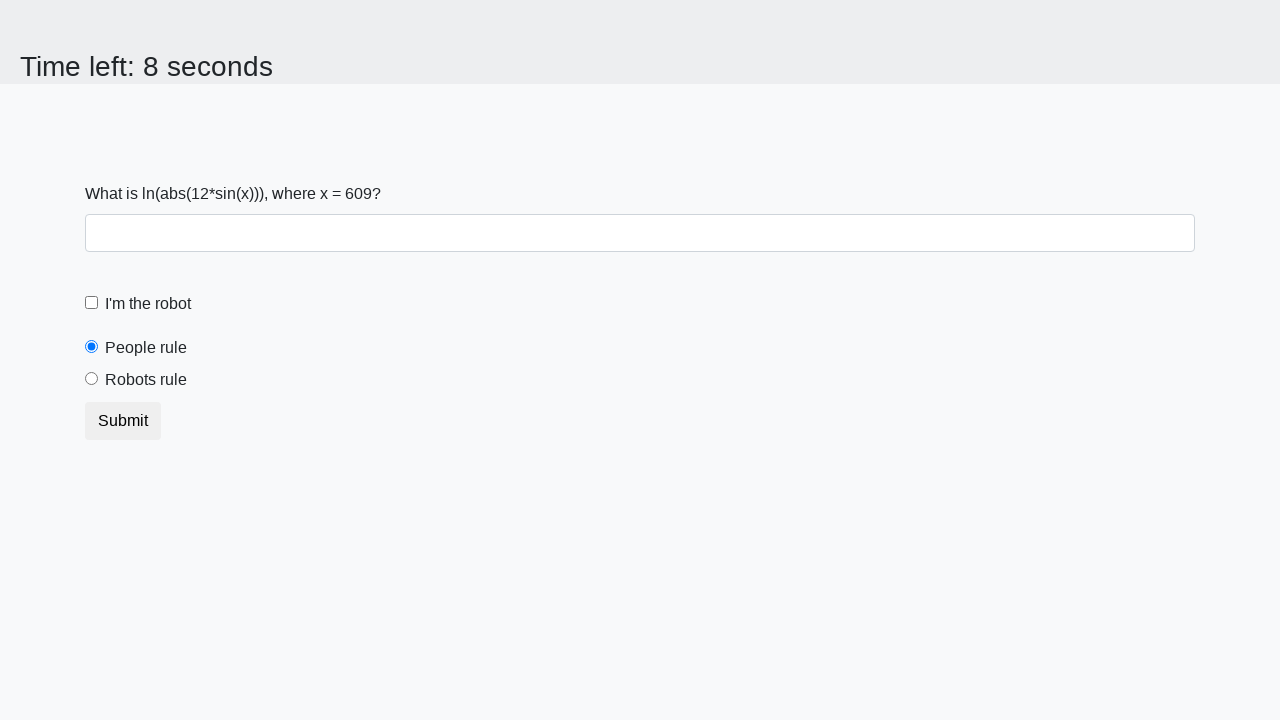

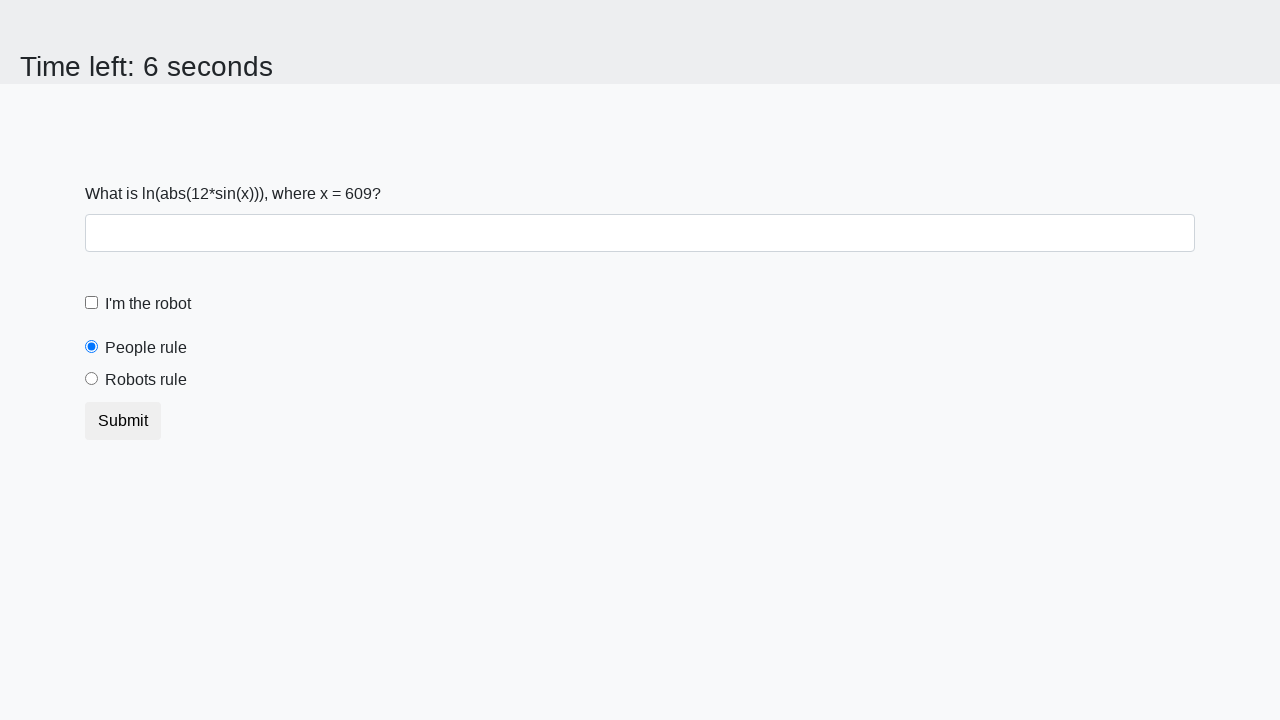